Navigates to Add/Remove Elements page, adds an element, and verifies the delete button appears

Starting URL: https://the-internet.herokuapp.com

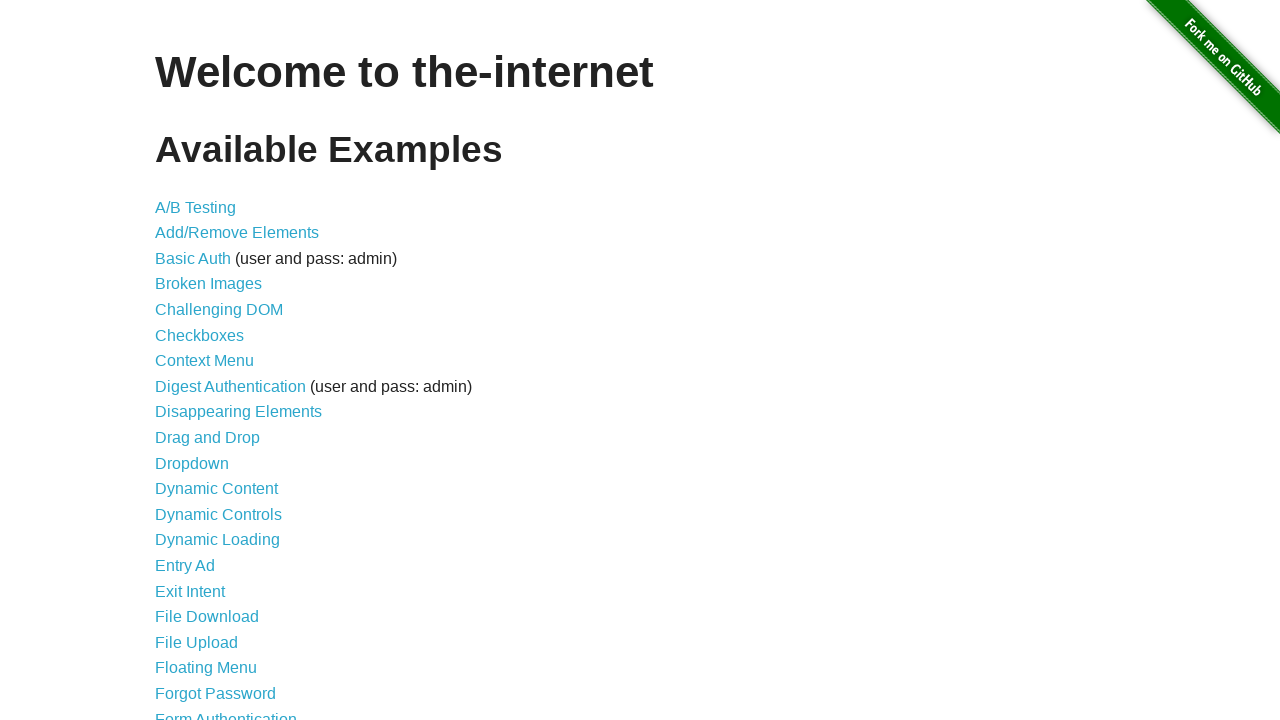

Navigated to the-internet.herokuapp.com homepage
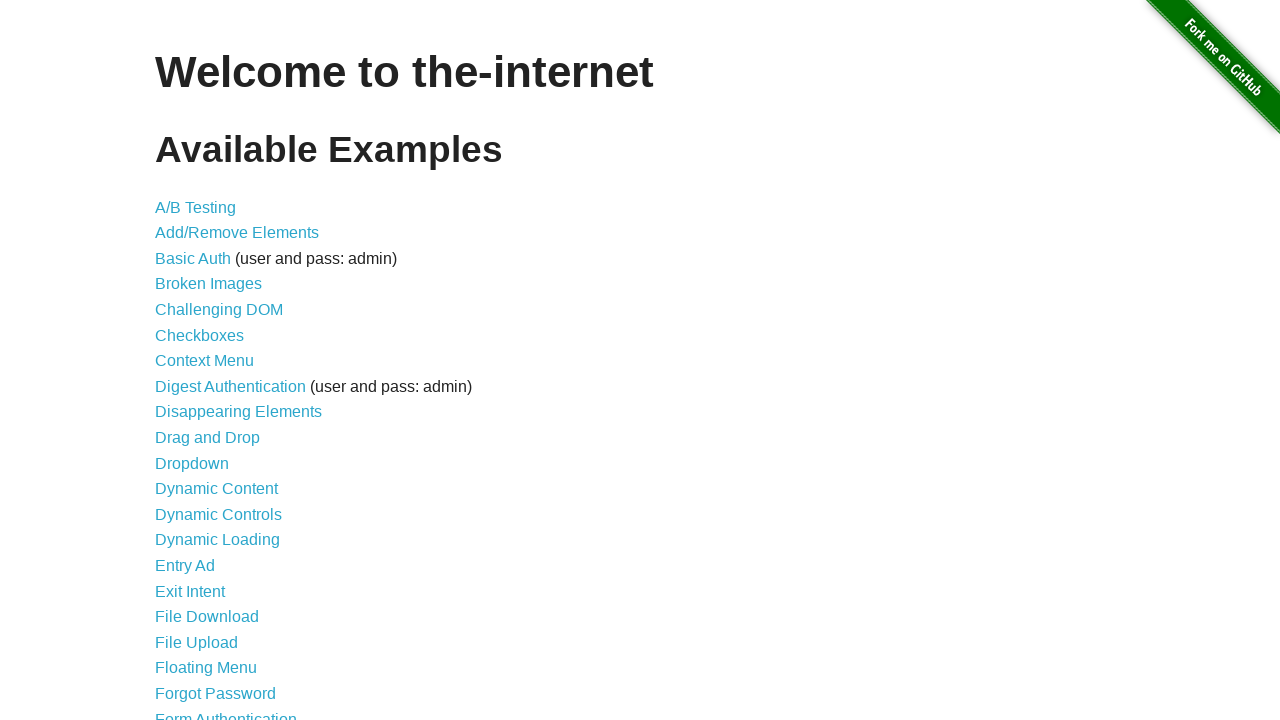

Clicked on Add/Remove Elements link at (237, 233) on text=Add/Remove Elements
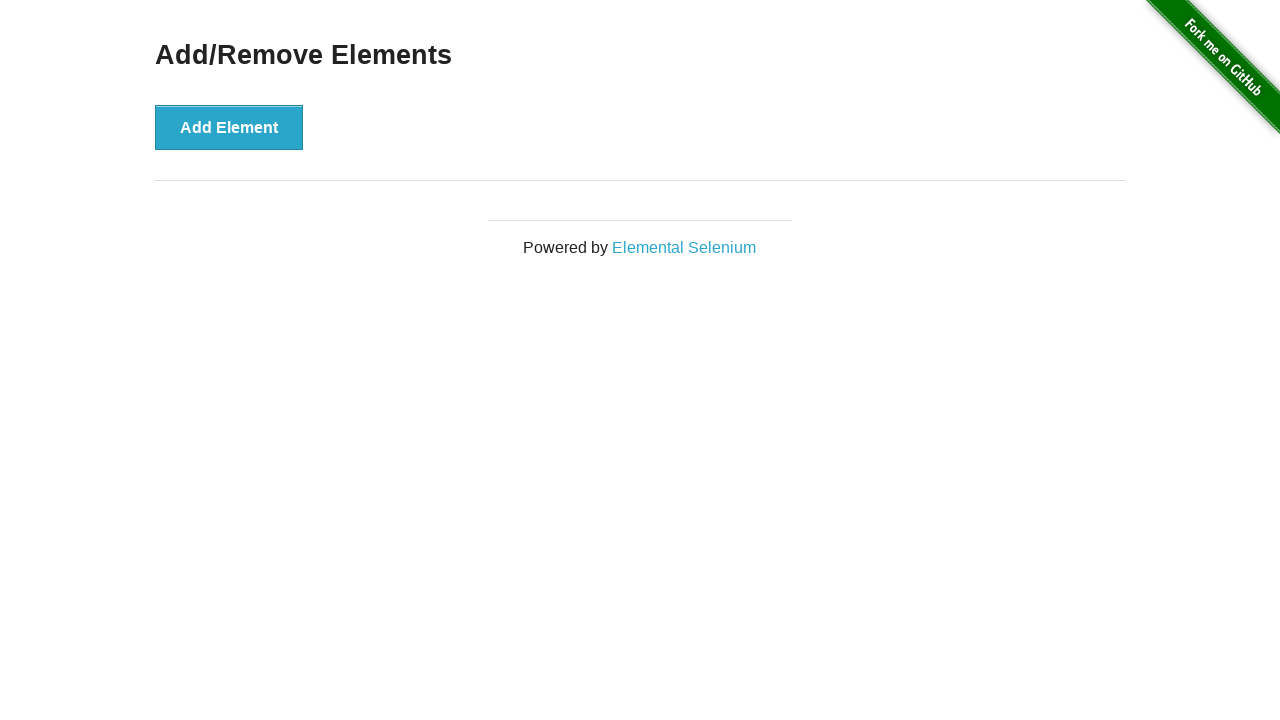

Clicked Add Element button at (229, 127) on text=Add Element
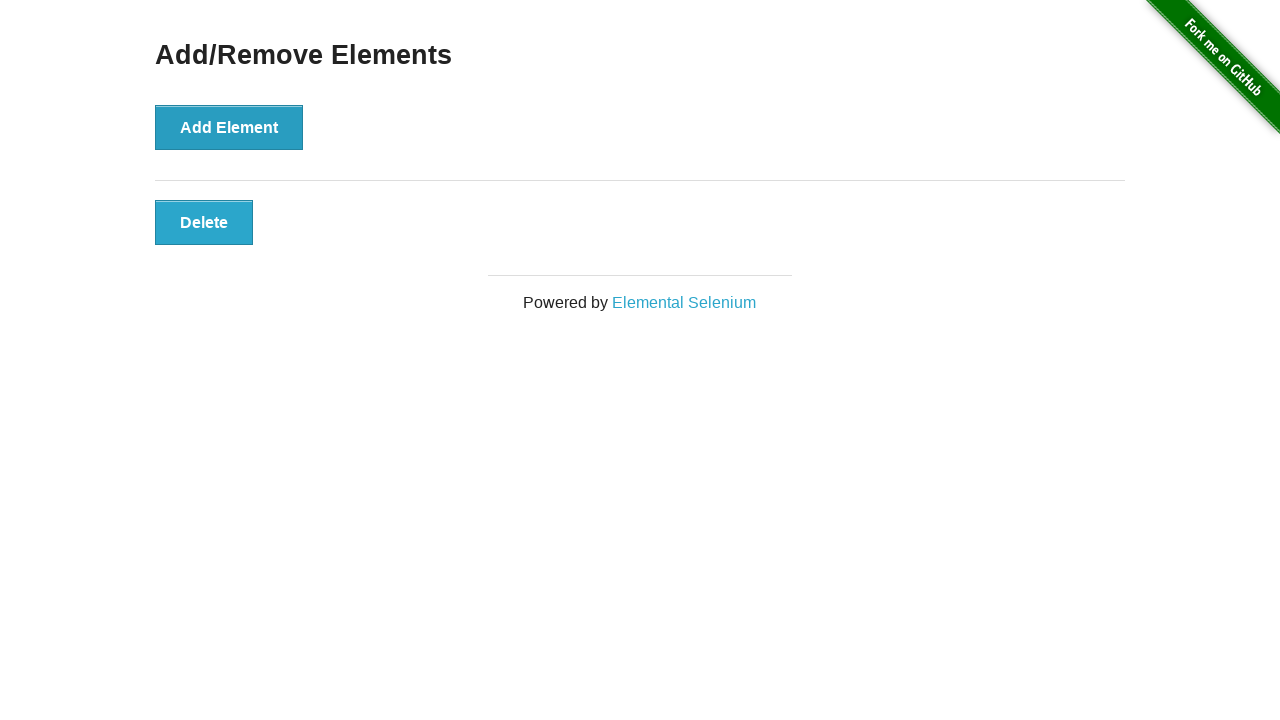

Delete button appeared after adding element
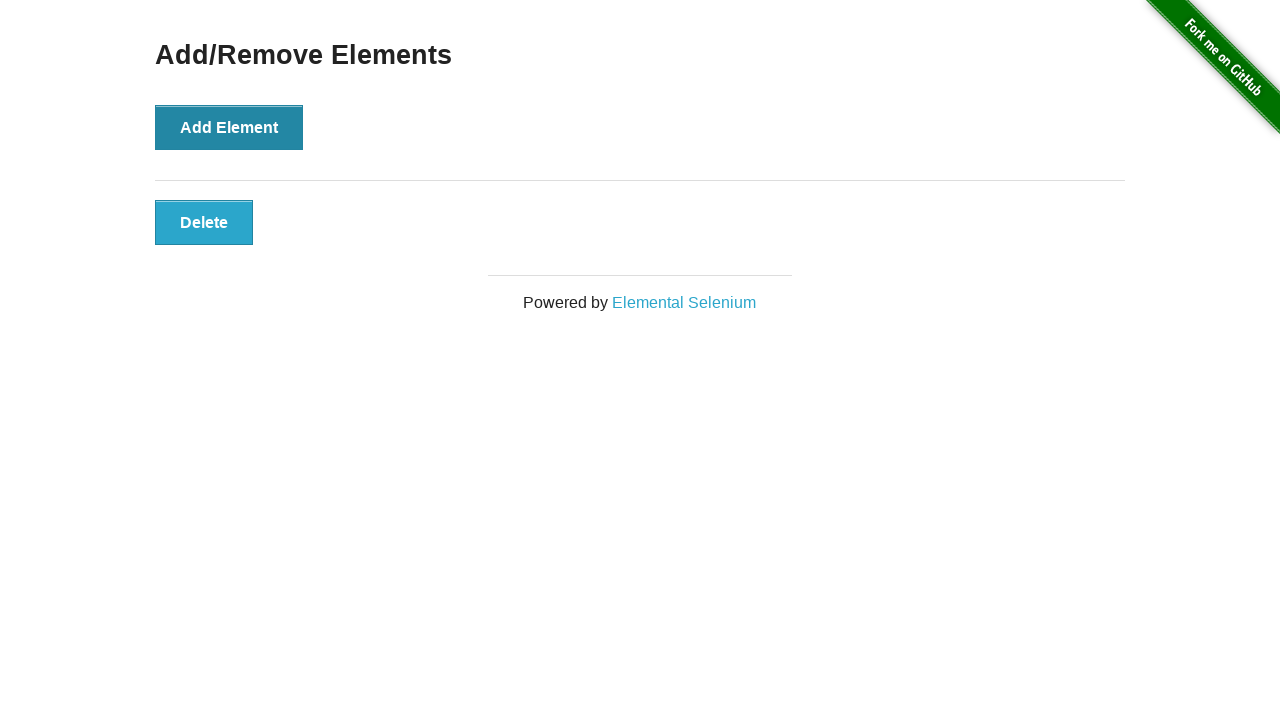

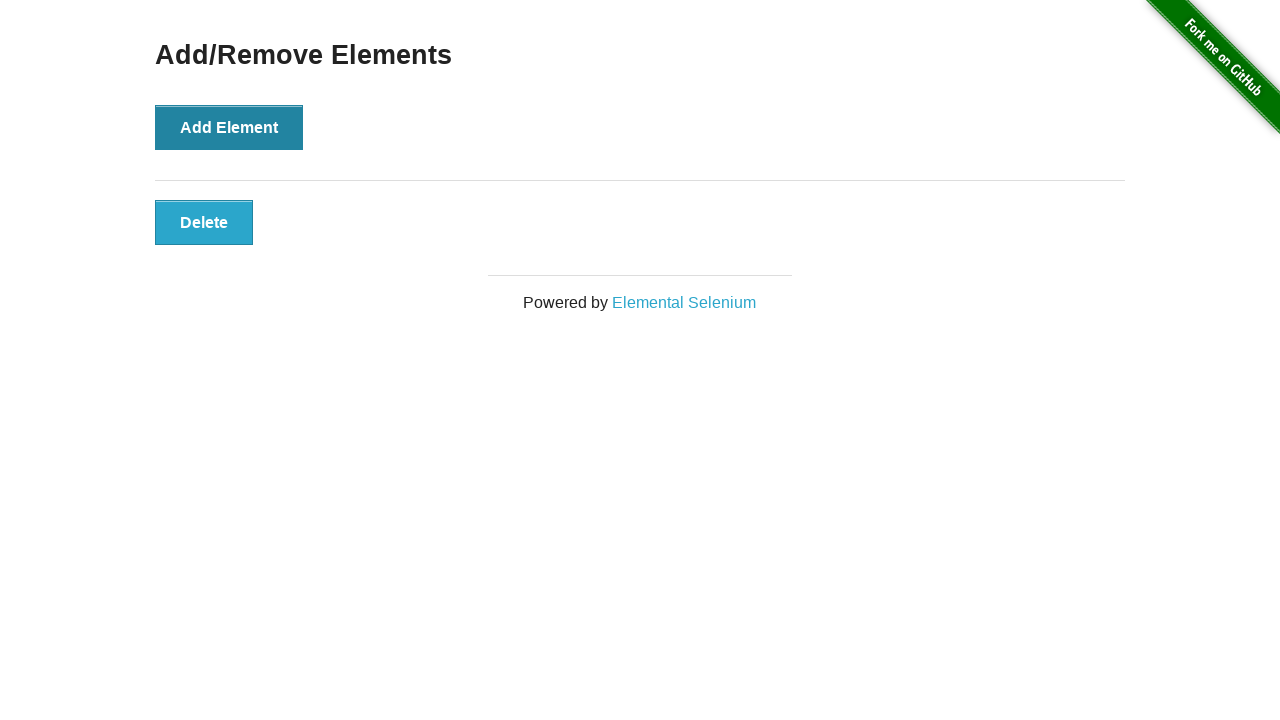